Verifies that the "Online Replenishment" section title is displayed on the MTS.by homepage

Starting URL: https://mts.by

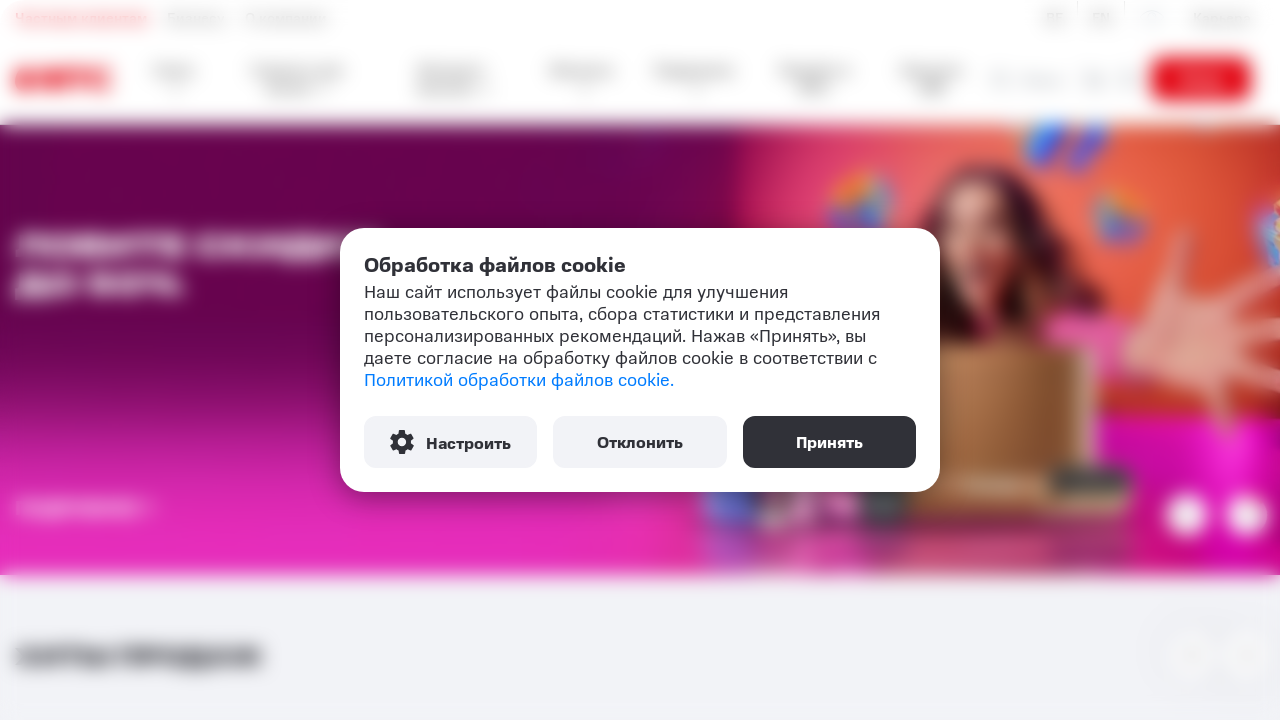

Navigated to MTS.by homepage
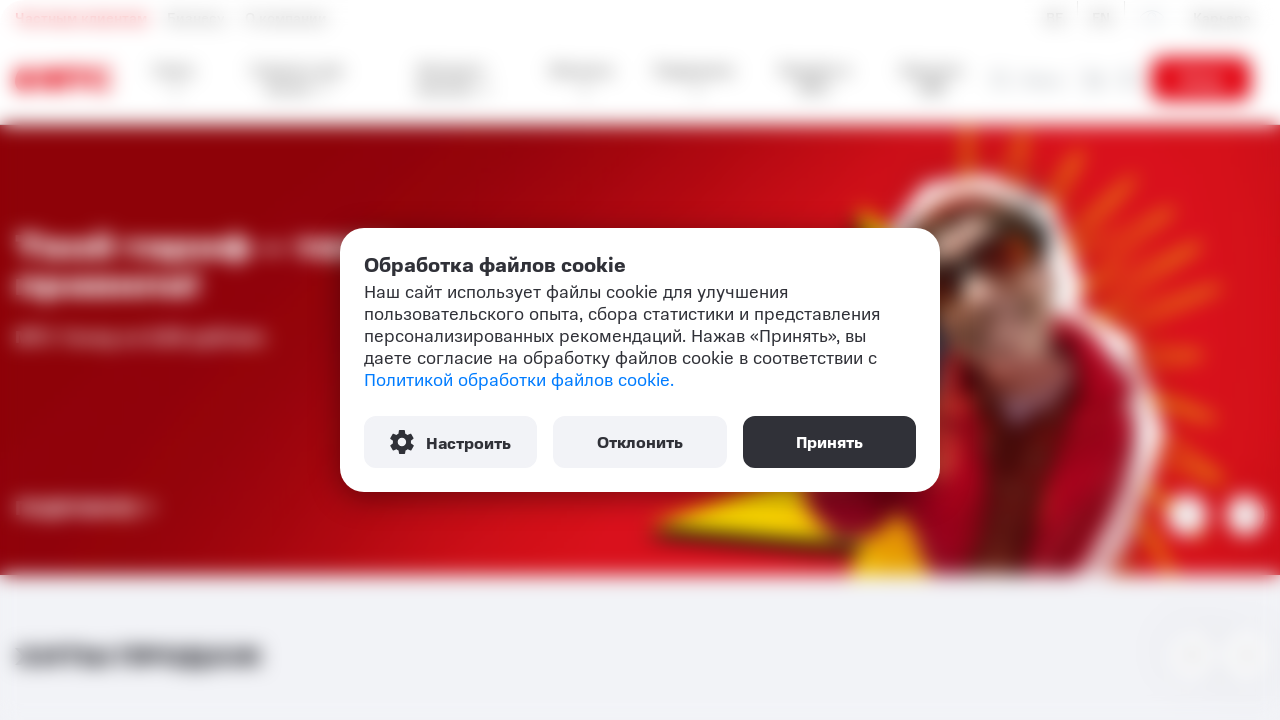

Located 'Online Replenishment' section title element
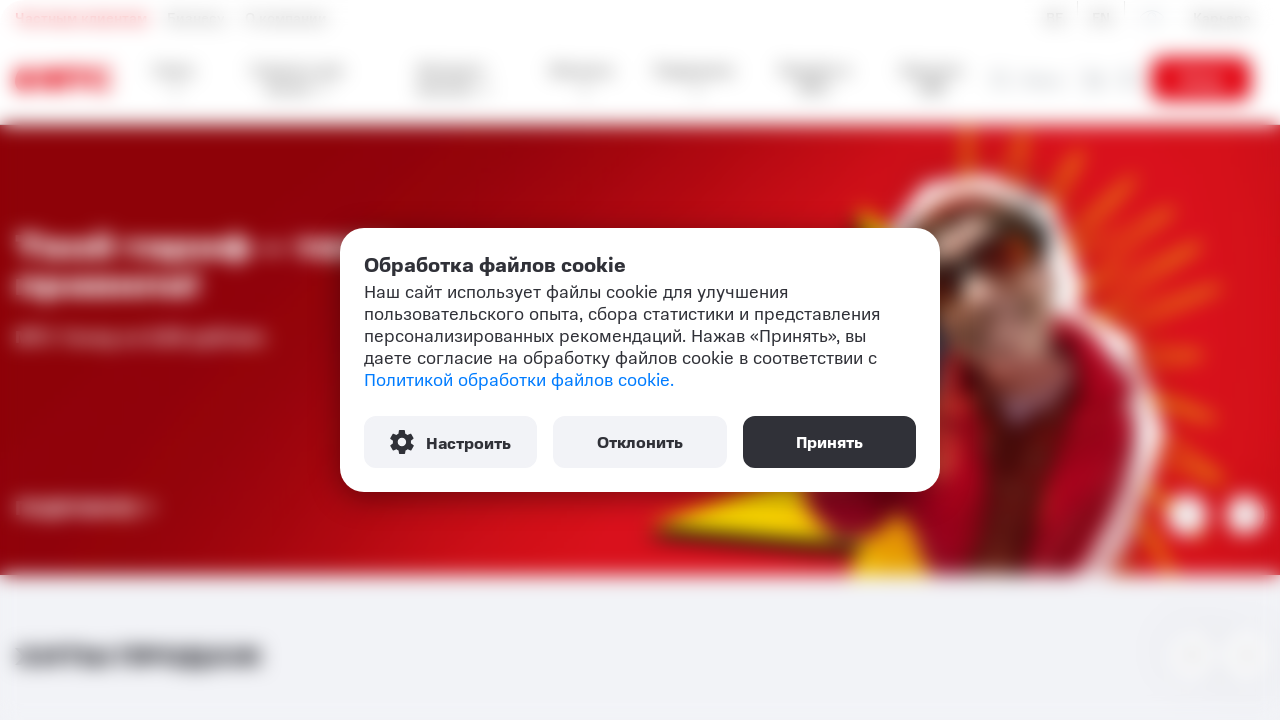

Waited for 'Online Replenishment' title to become visible
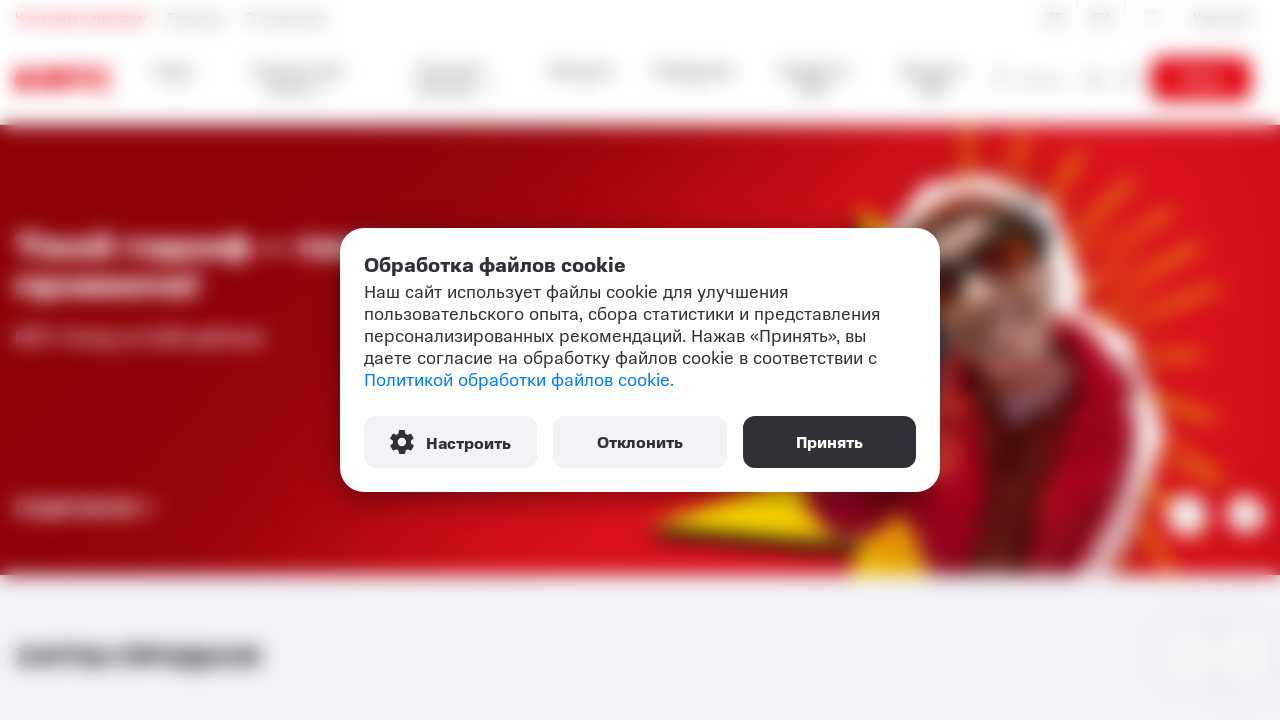

Verified that 'Online Replenishment' section title is displayed
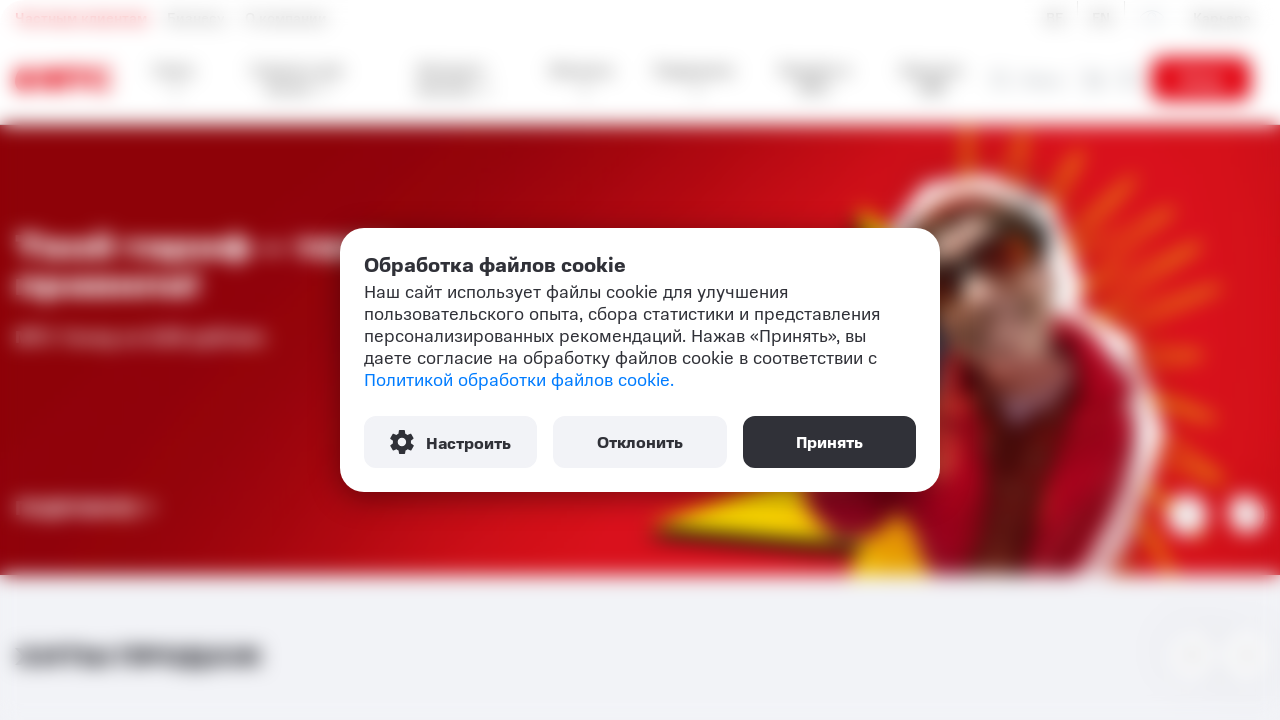

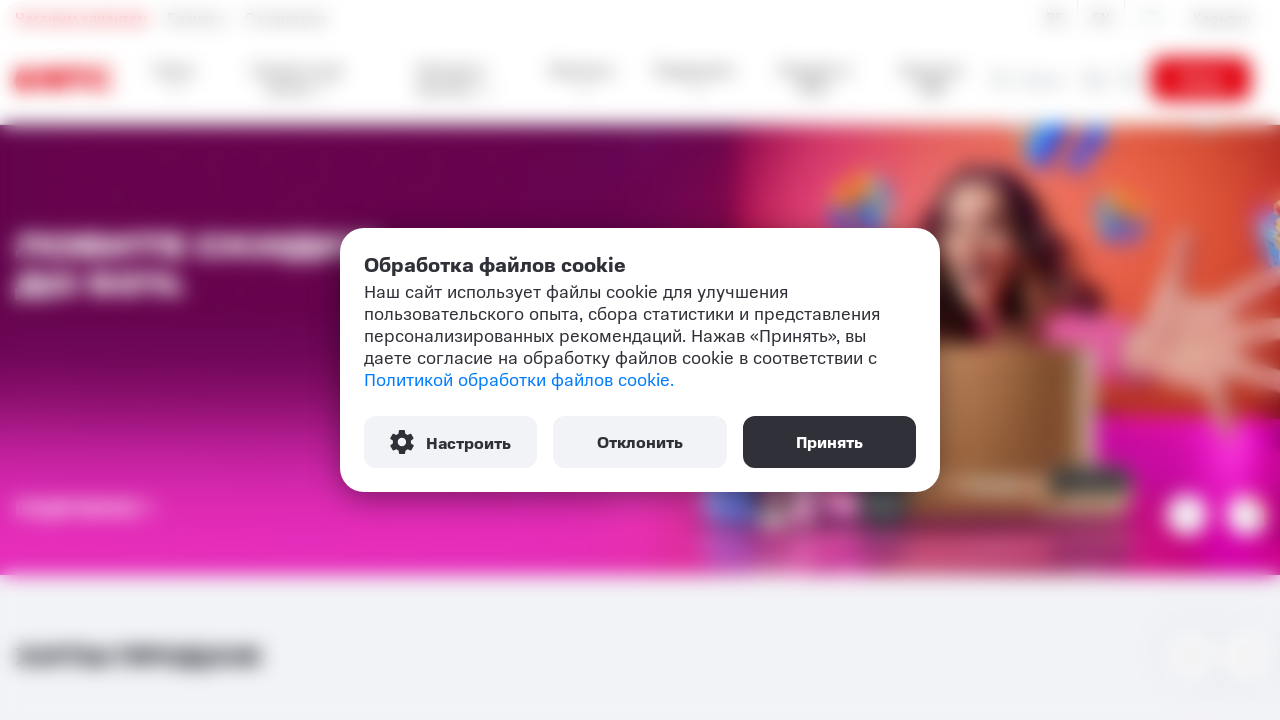